Tests dropdown selection functionality by selecting different color options using various methods (visible text, index, value) and verifying the selections

Starting URL: https://demoqa.com/select-menu

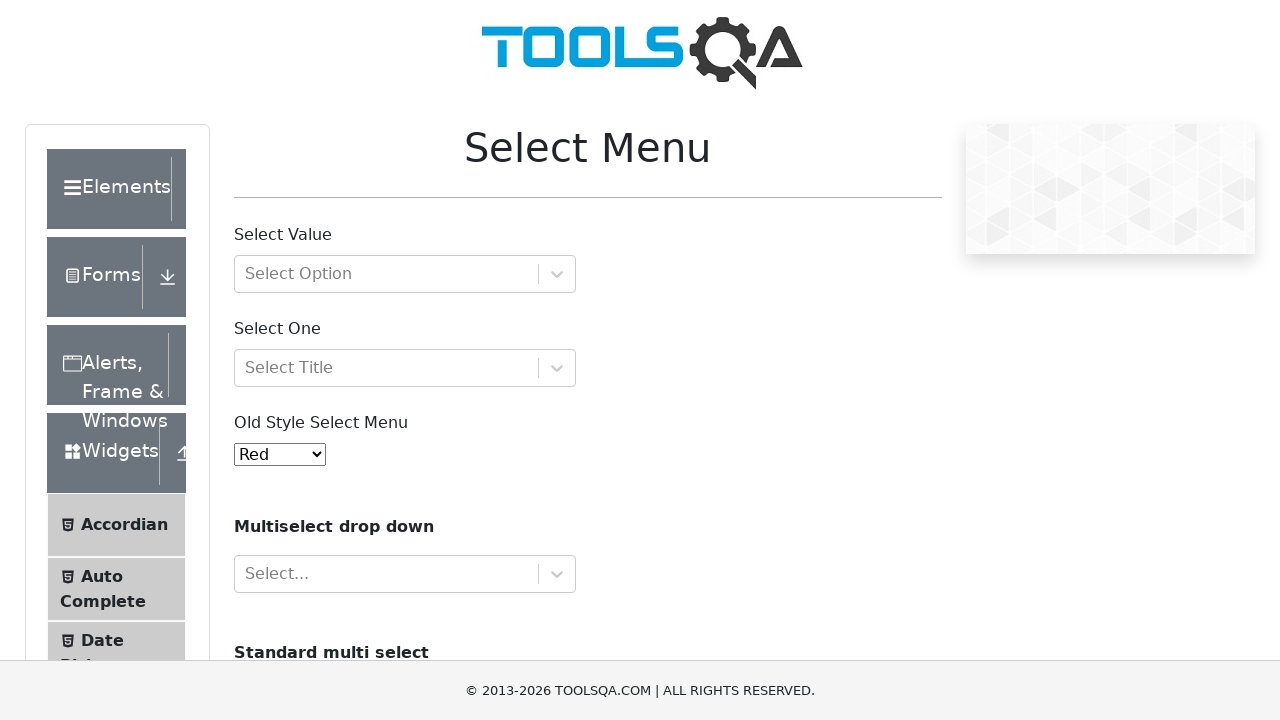

Located the color dropdown element
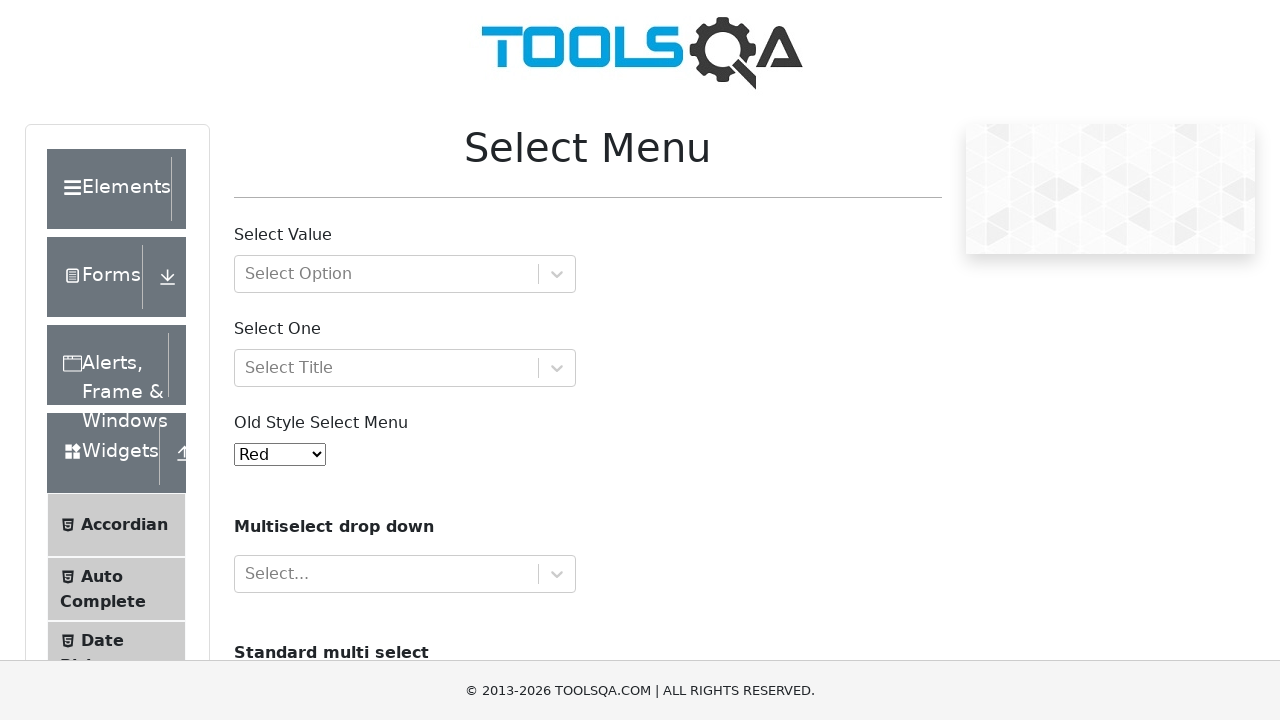

Retrieved all dropdown options
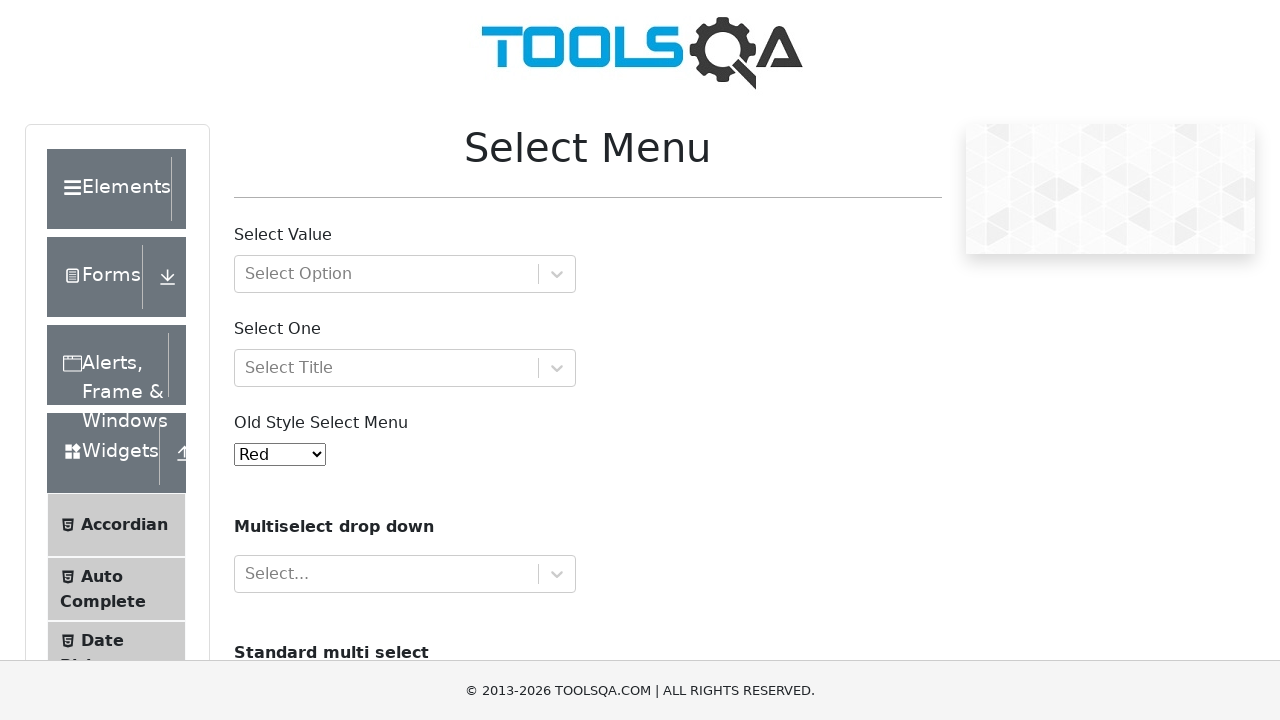

Verified dropdown contains 11 options
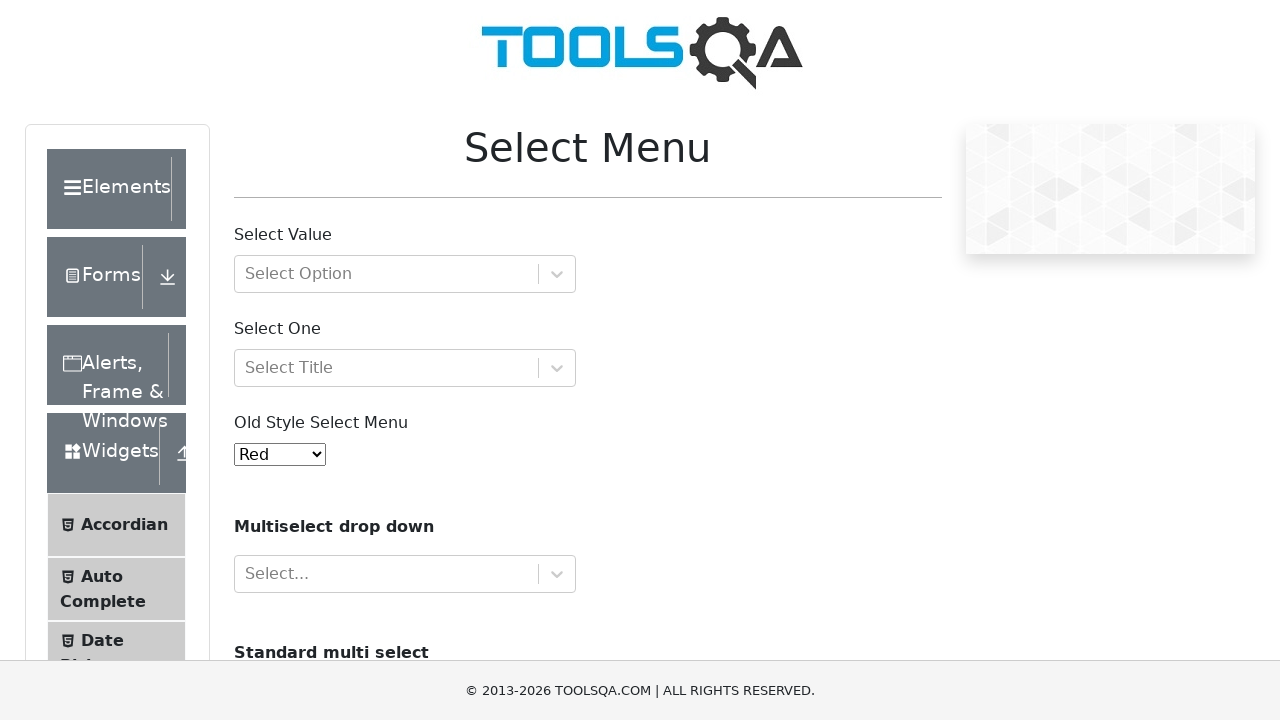

Printed all dropdown option values
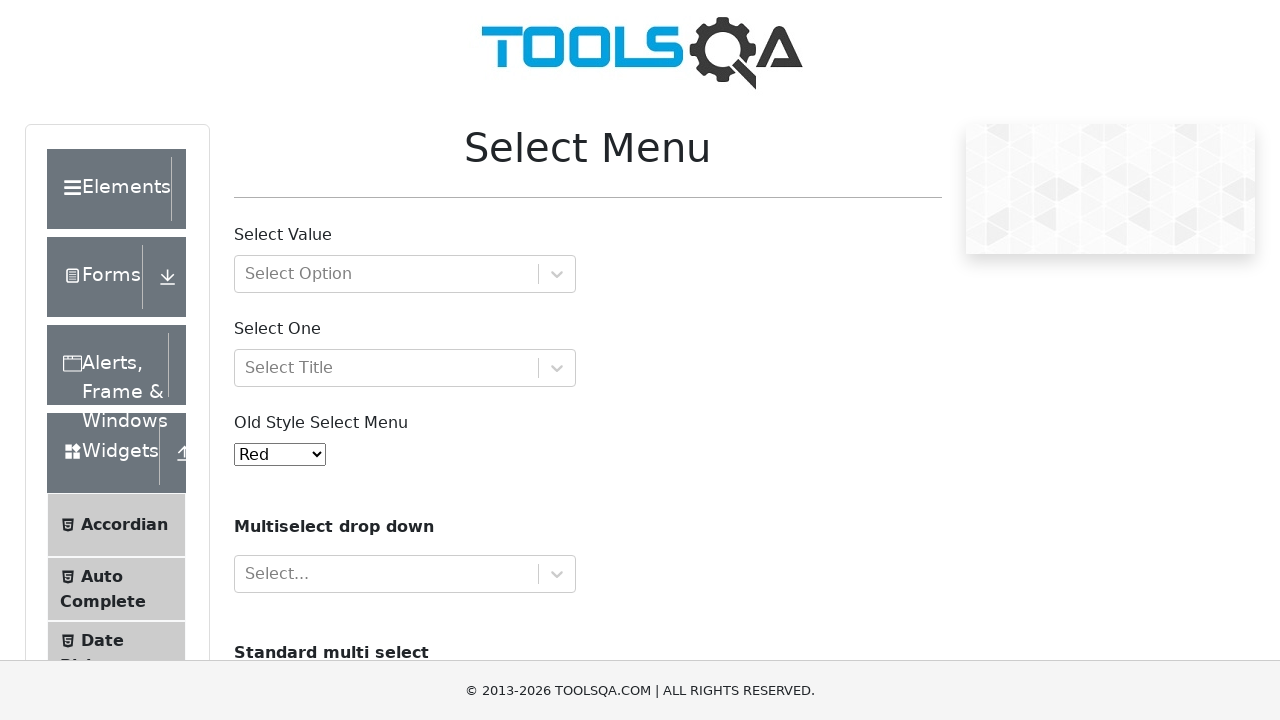

Retrieved current dropdown selection value
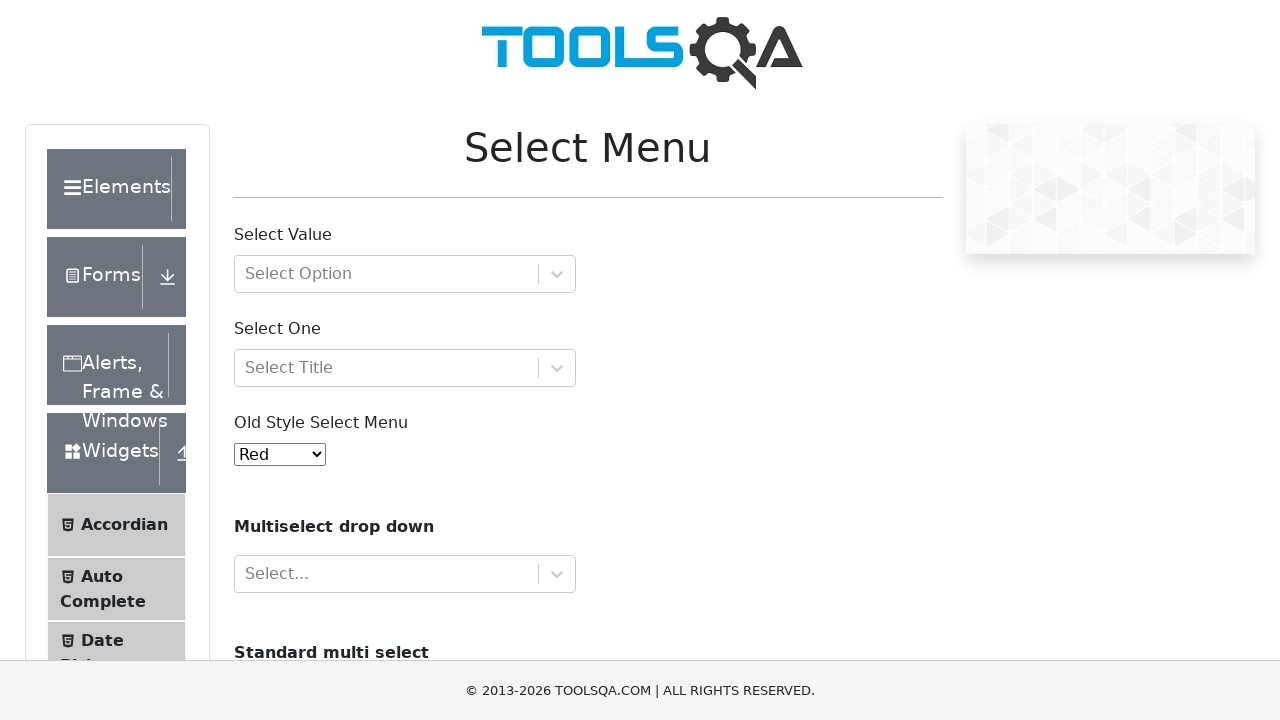

Retrieved text content of currently selected option
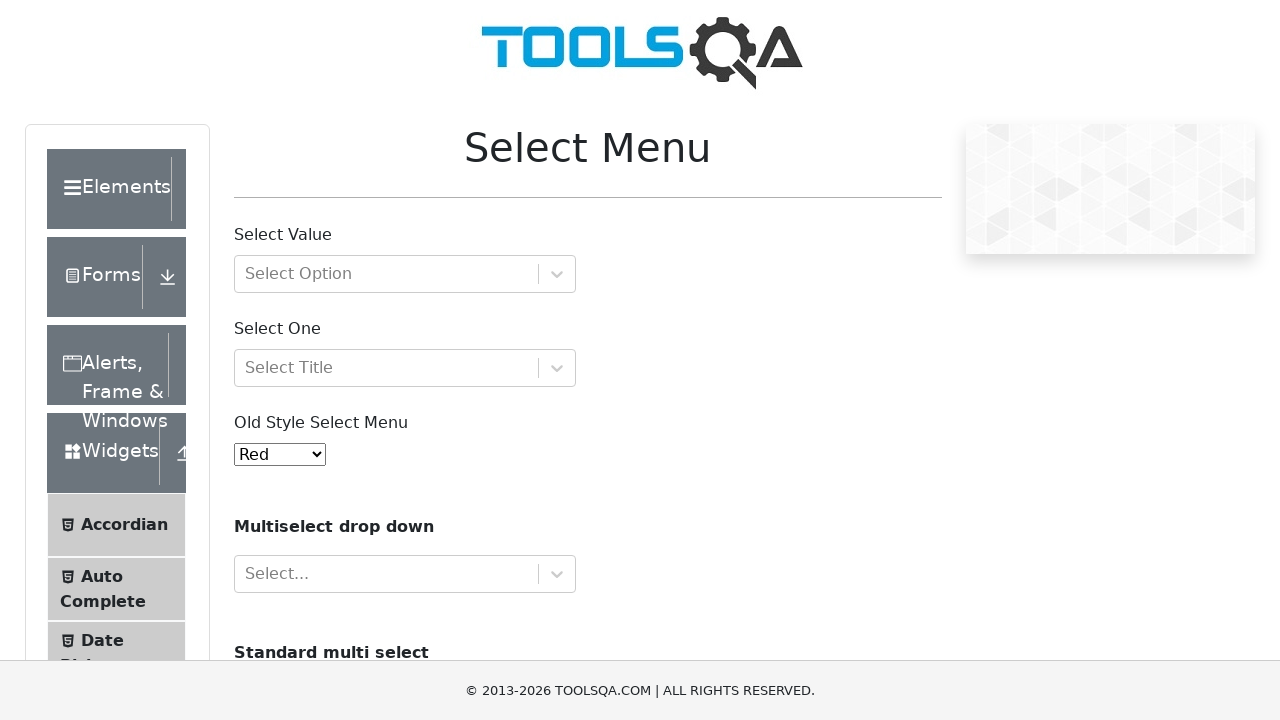

Verified initial selection is 'Red'
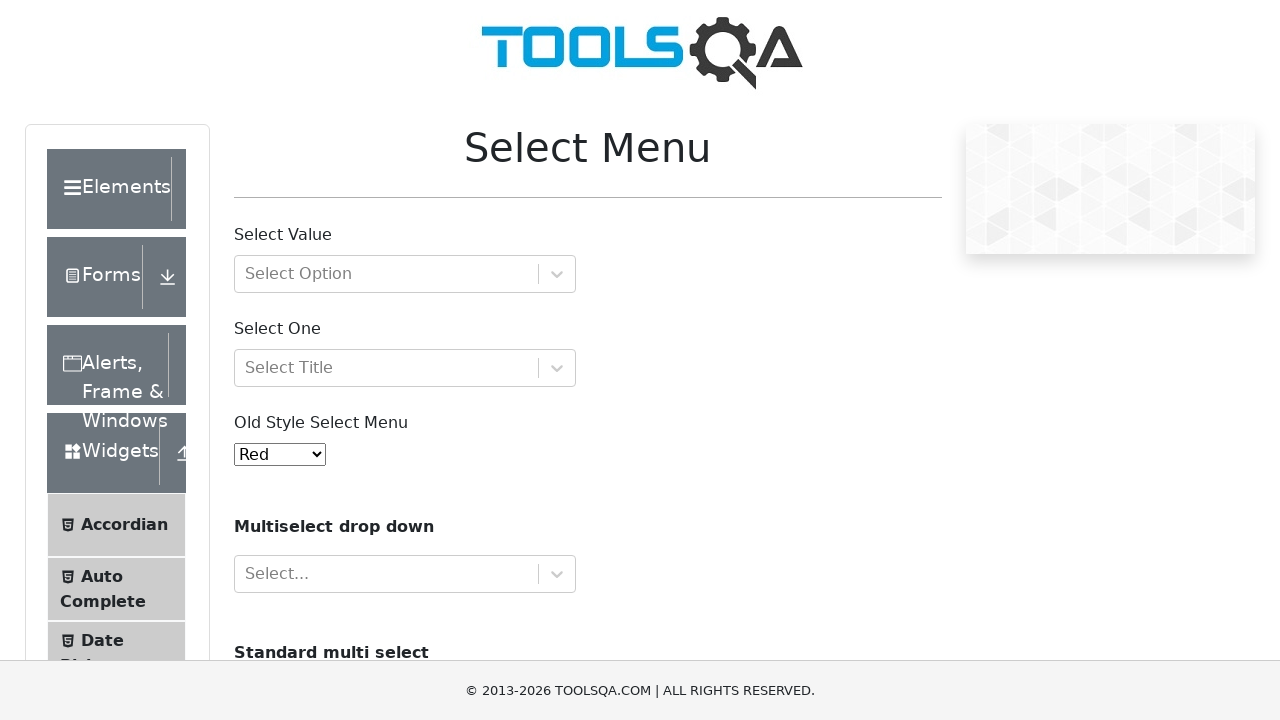

Selected 'Yellow' option by visible text on #oldSelectMenu
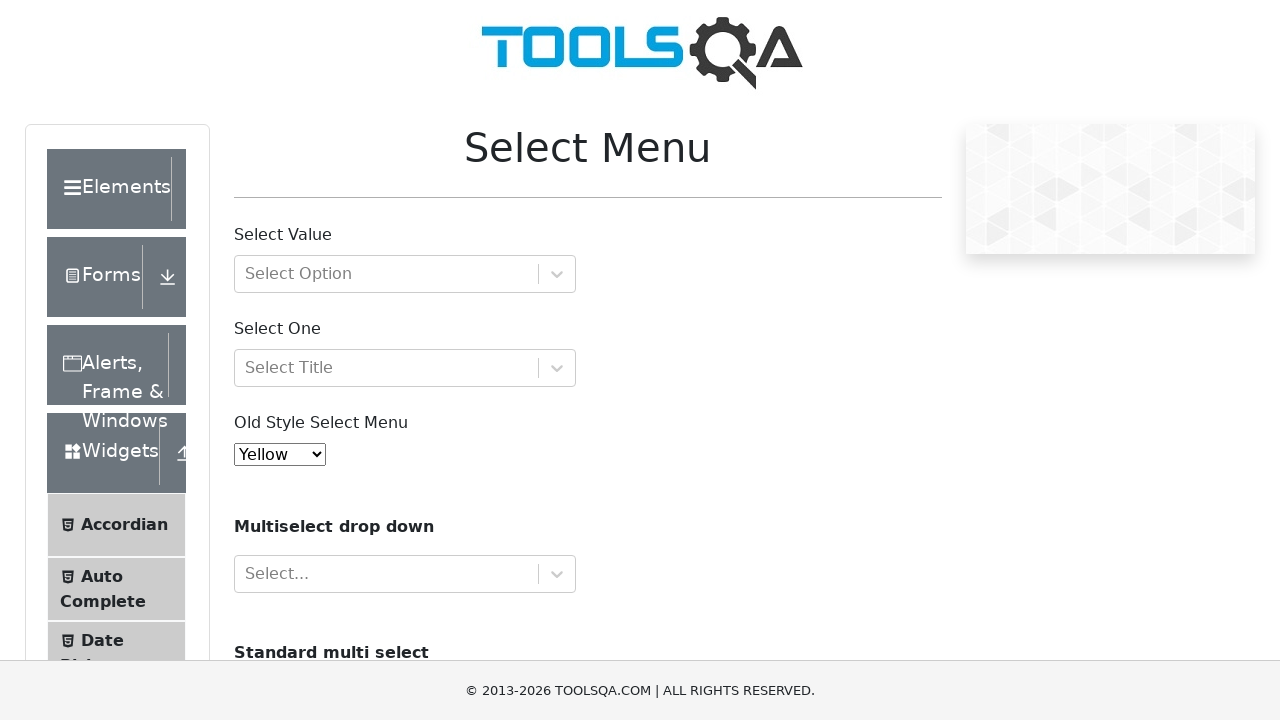

Waited 1 second for Yellow selection to complete
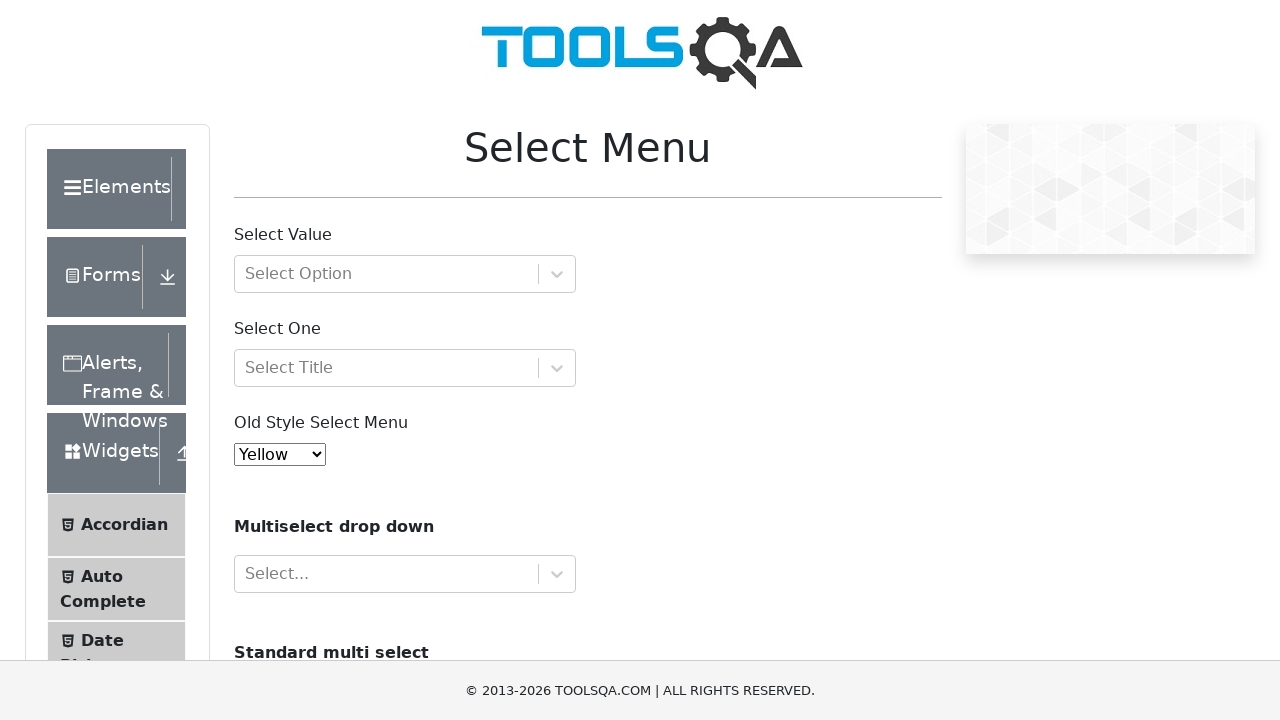

Verified 'Yellow' is now the selected option
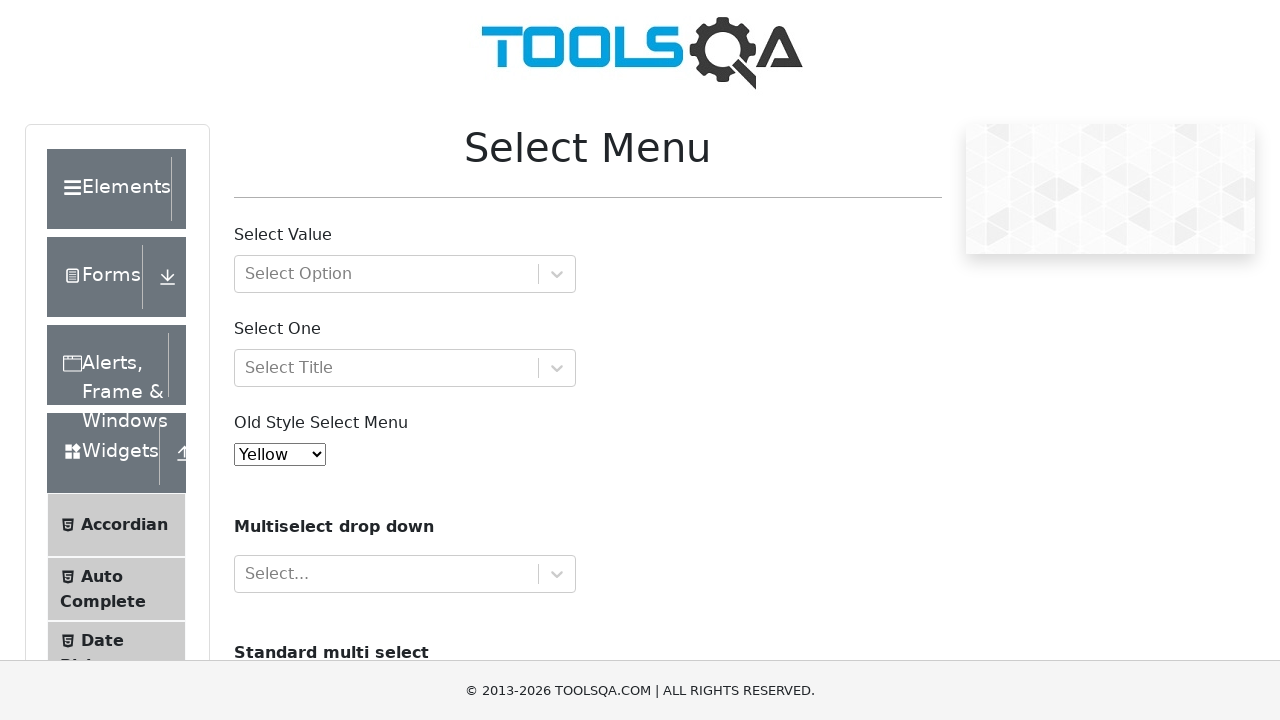

Selected option at index 2 ('Green') on #oldSelectMenu
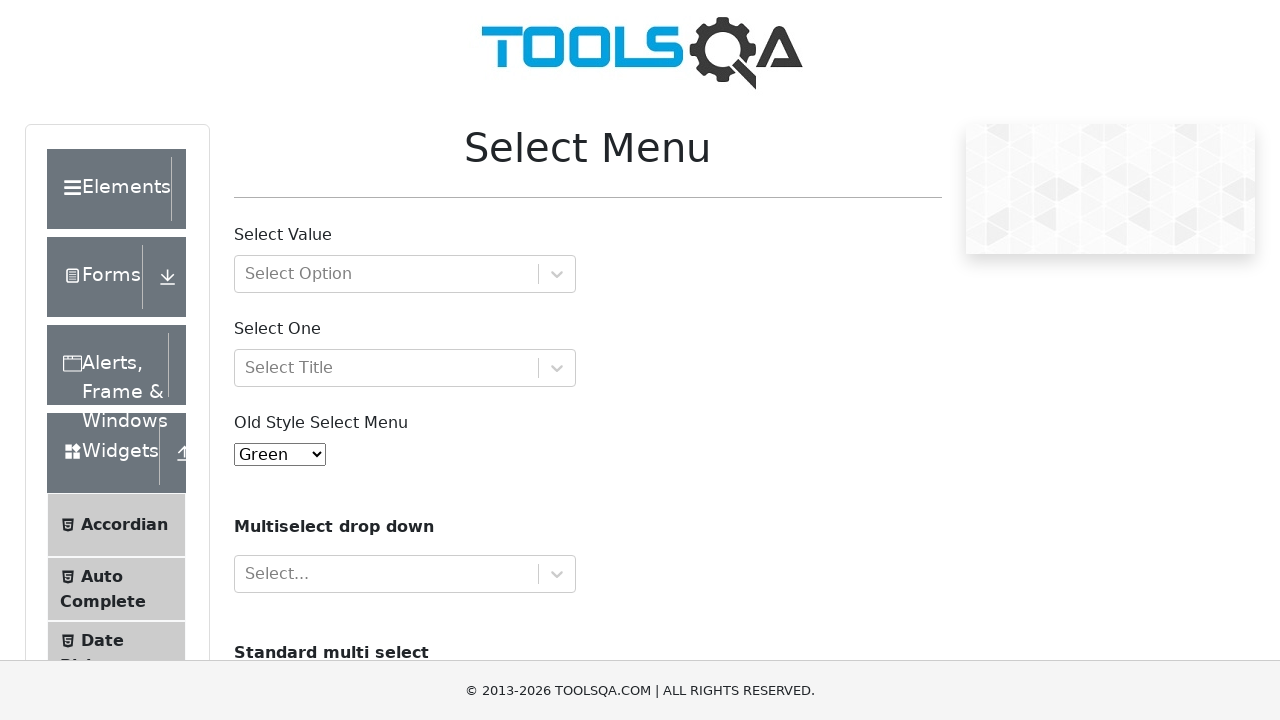

Waited 1 second for Green selection to complete
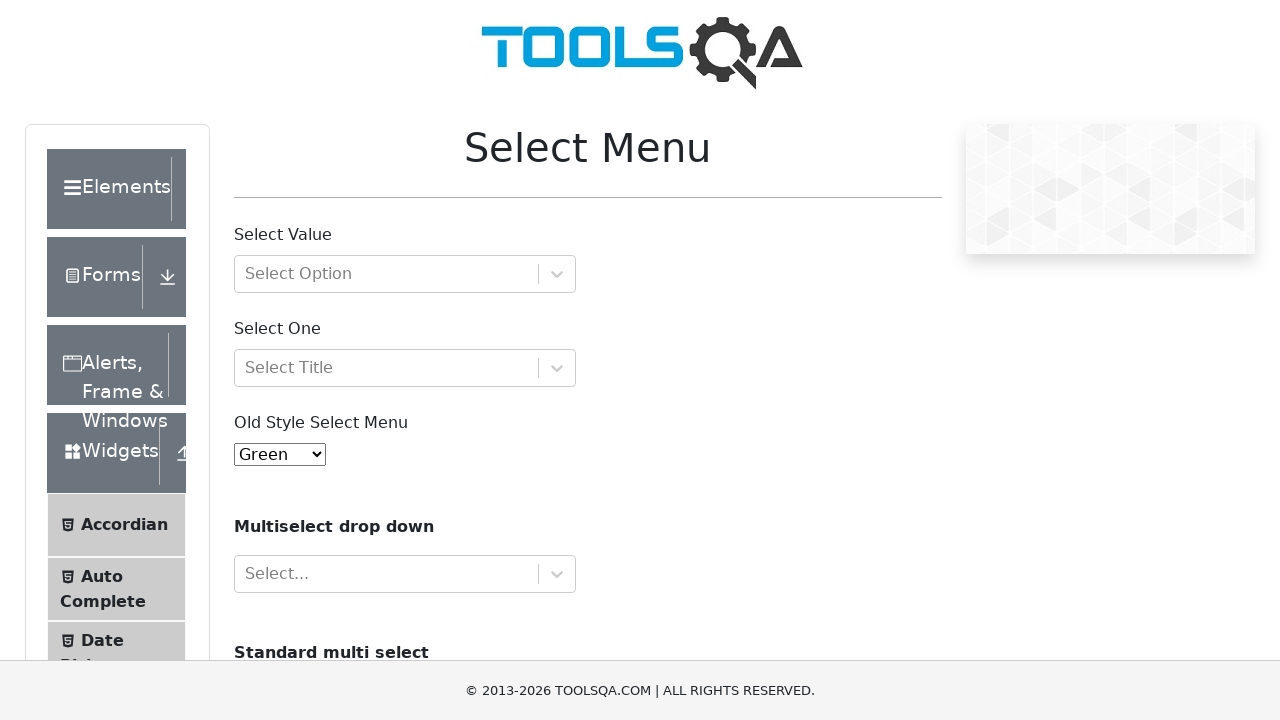

Verified 'Green' is now the selected option
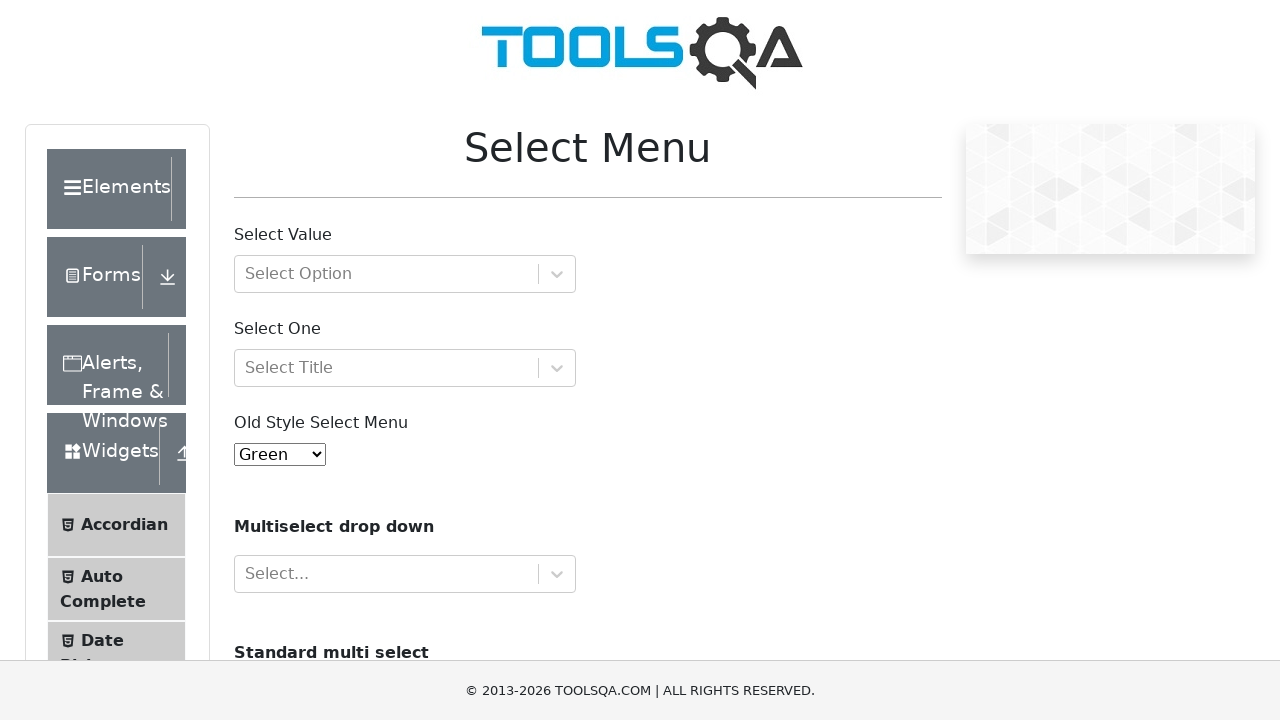

Selected option with value '8' ('Indigo') on #oldSelectMenu
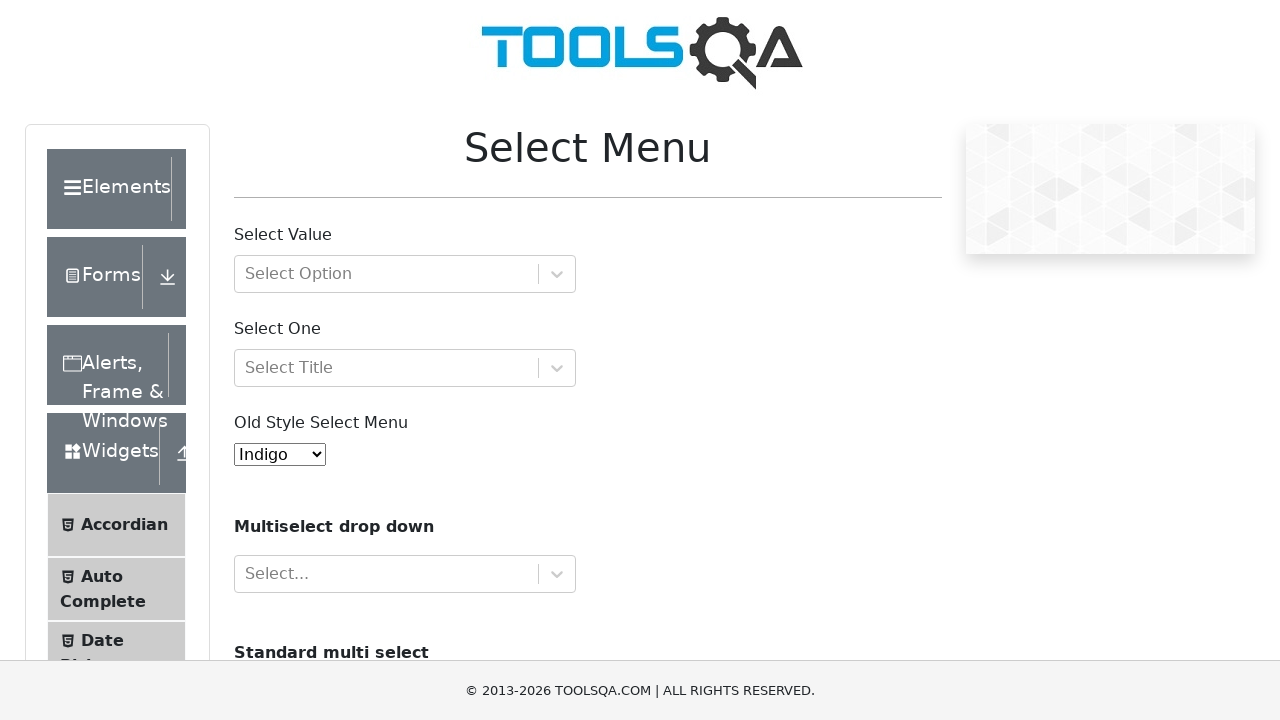

Waited 1 second for Indigo selection to complete
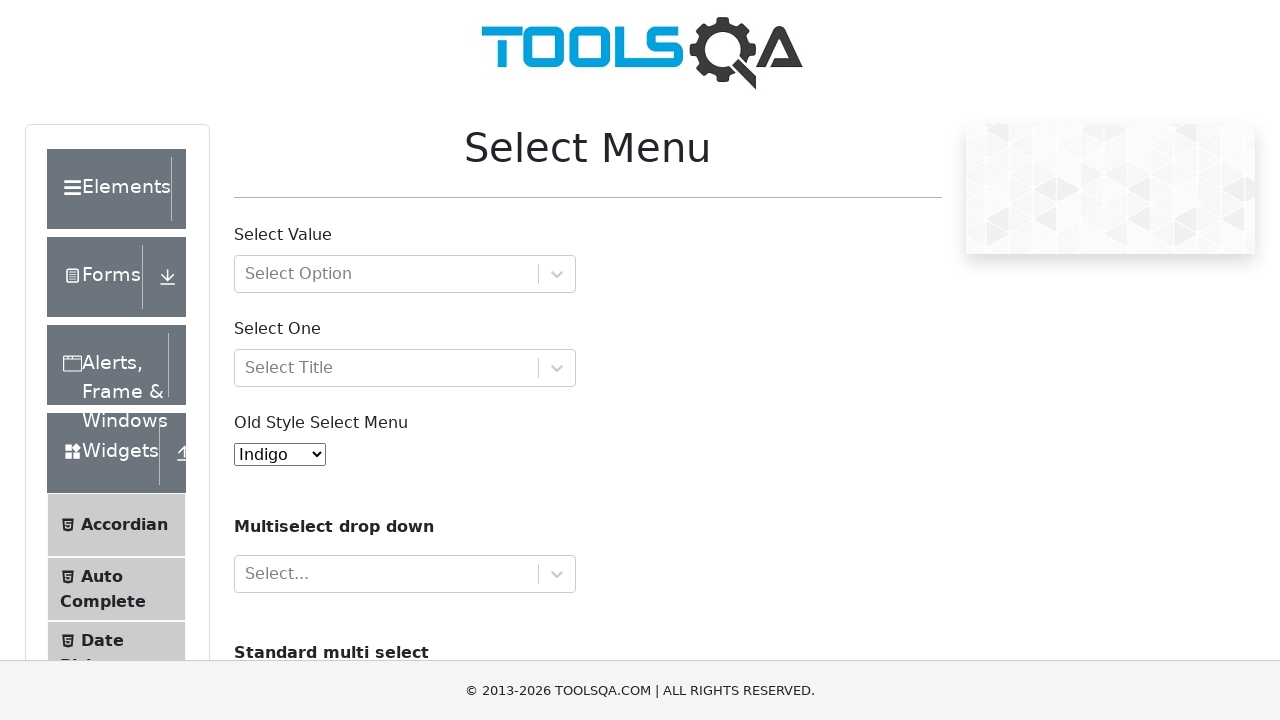

Verified 'Indigo' is now the selected option
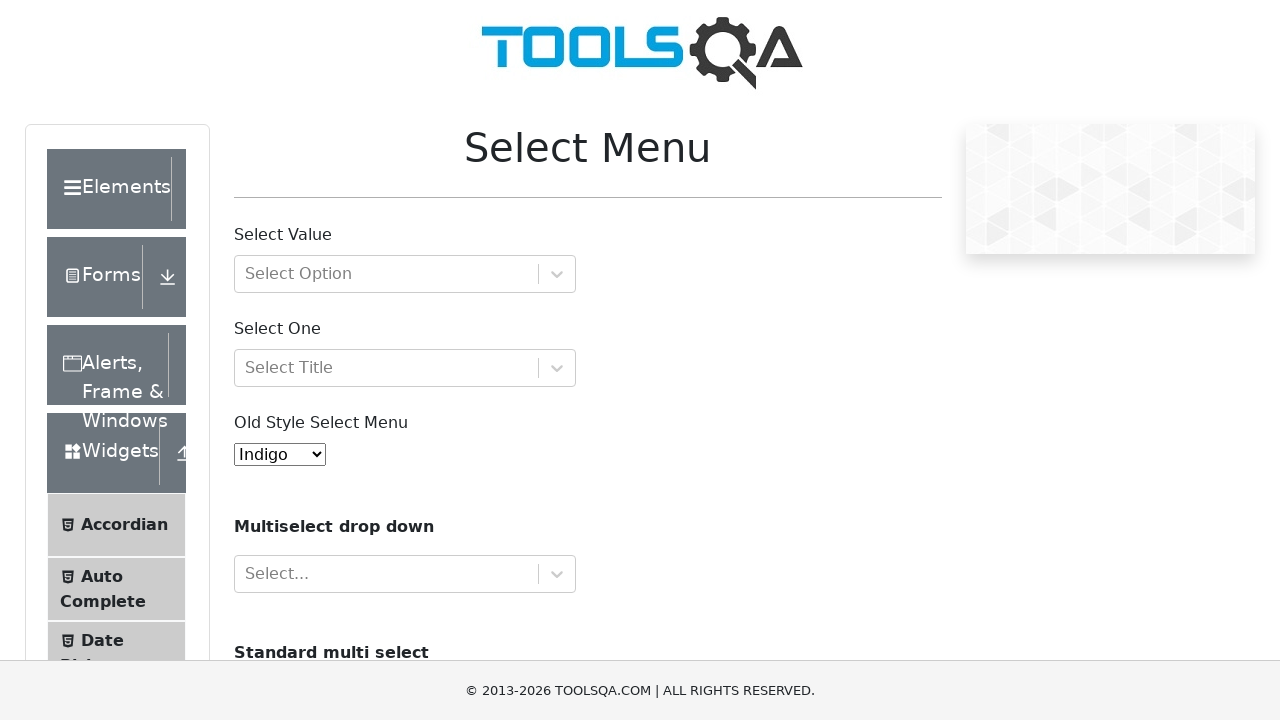

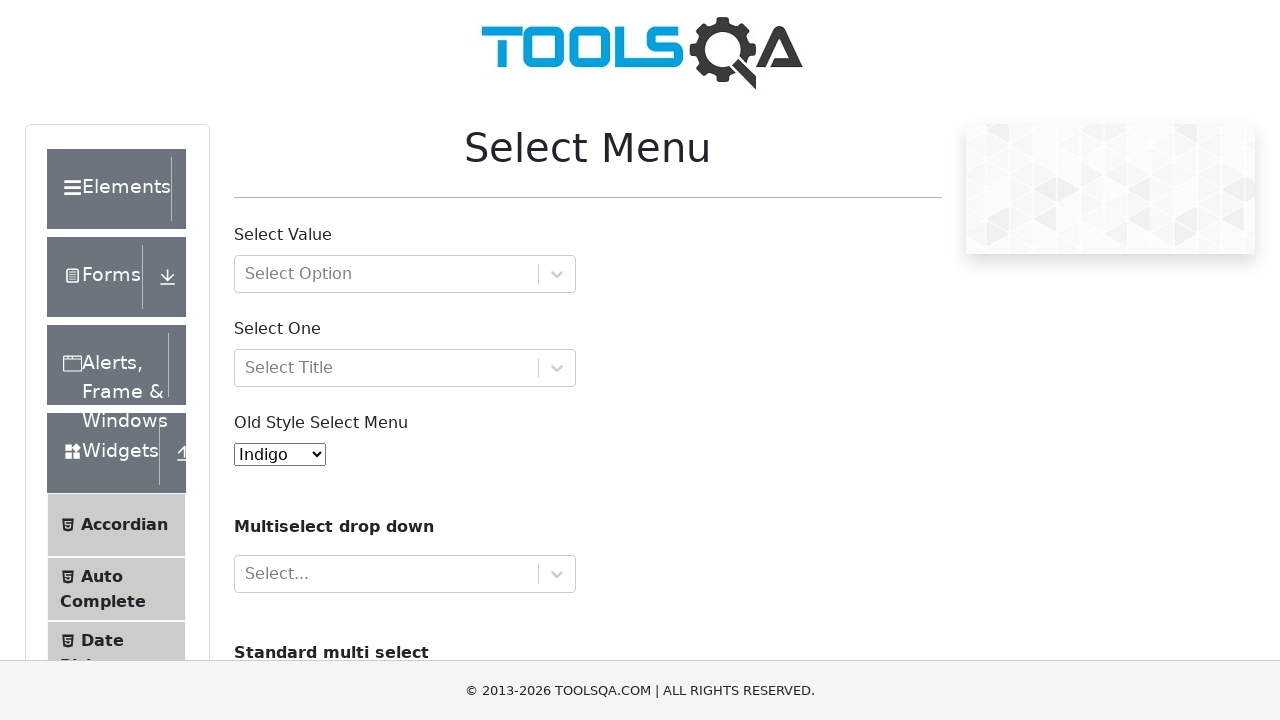